Tests handling of a delayed JavaScript alert by clicking a button that triggers an alert after a delay, then accepting the alert.

Starting URL: https://qavbox.github.io/demo/alerts/

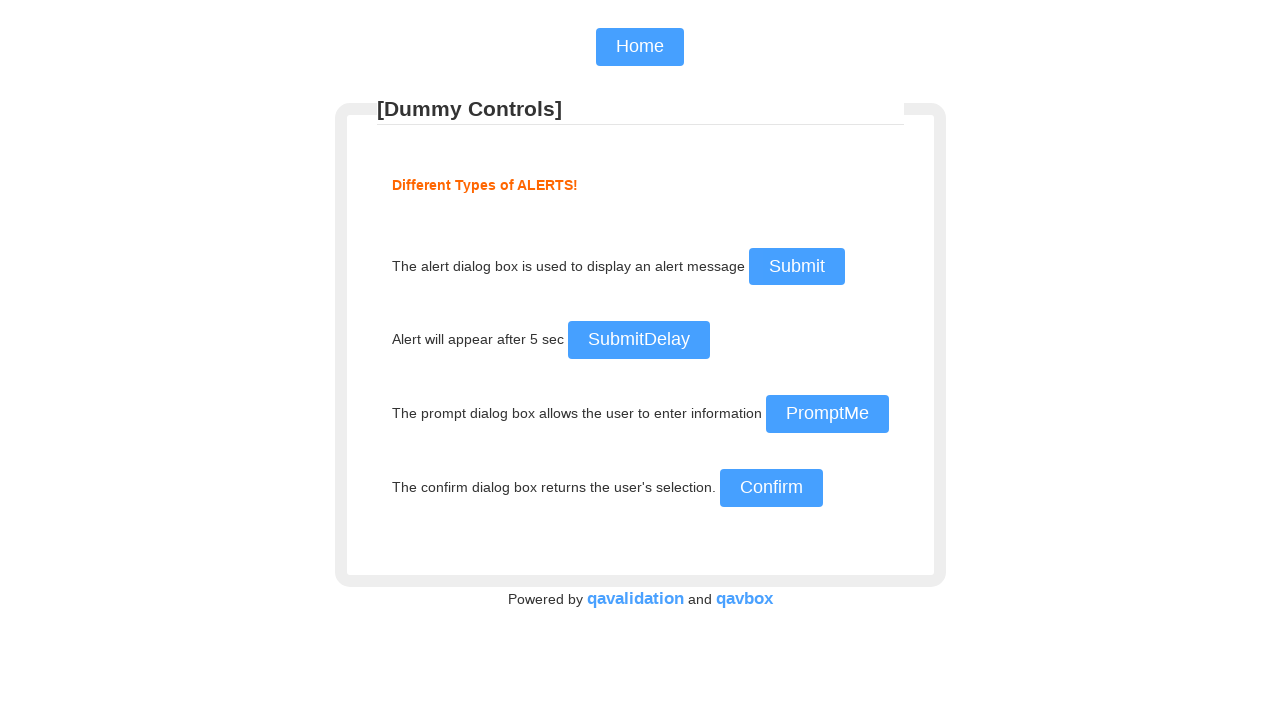

Clicked the delayed alert button at (638, 340) on #delayalert
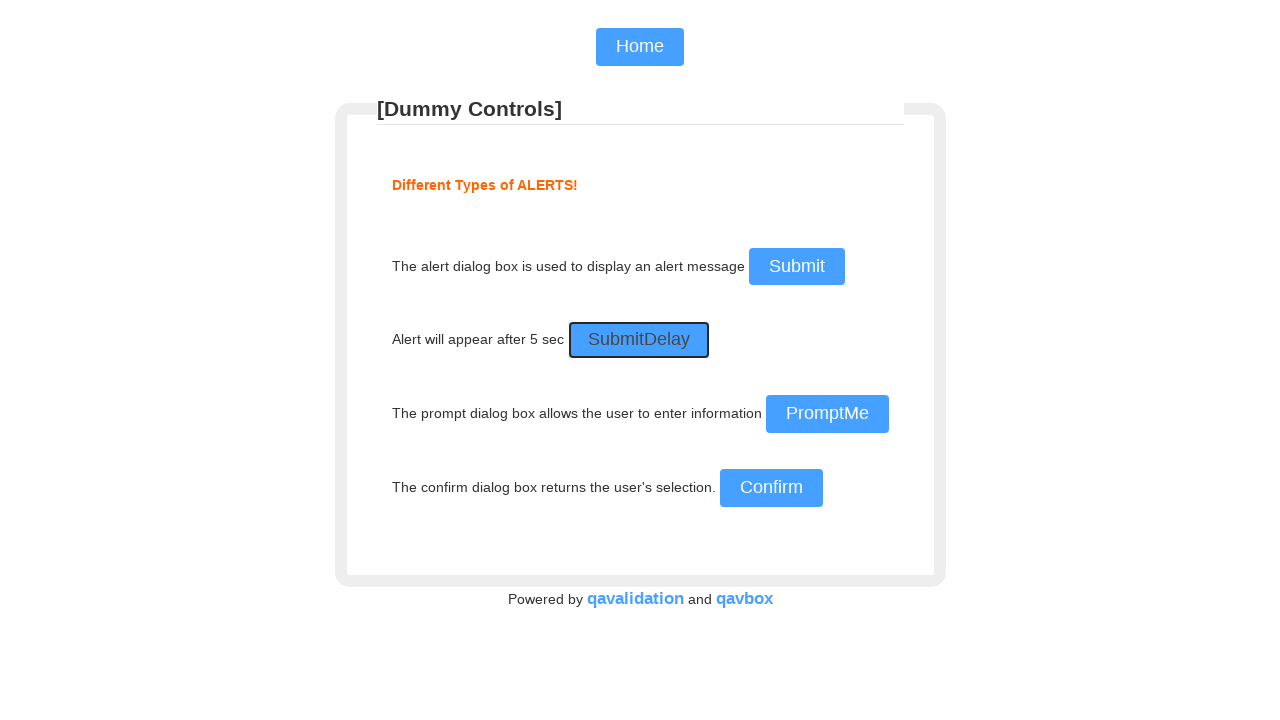

Set up dialog handler to accept alerts
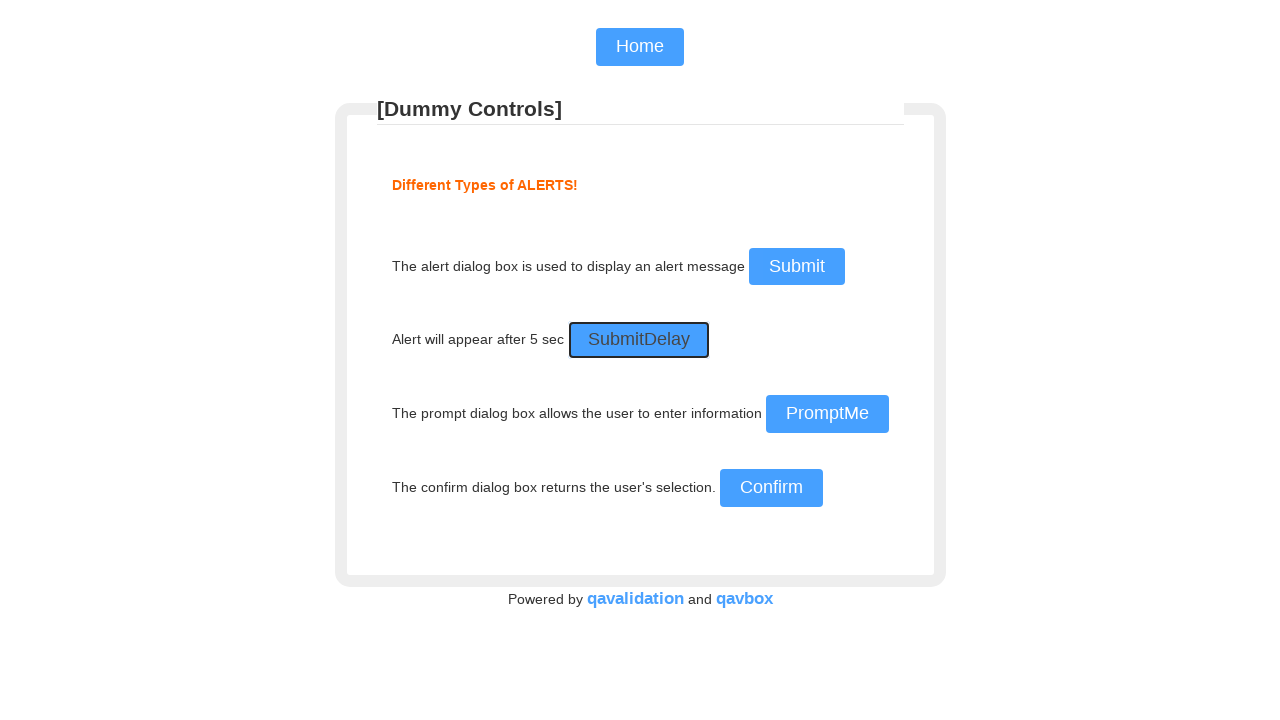

Waited for delayed alert to appear and be handled
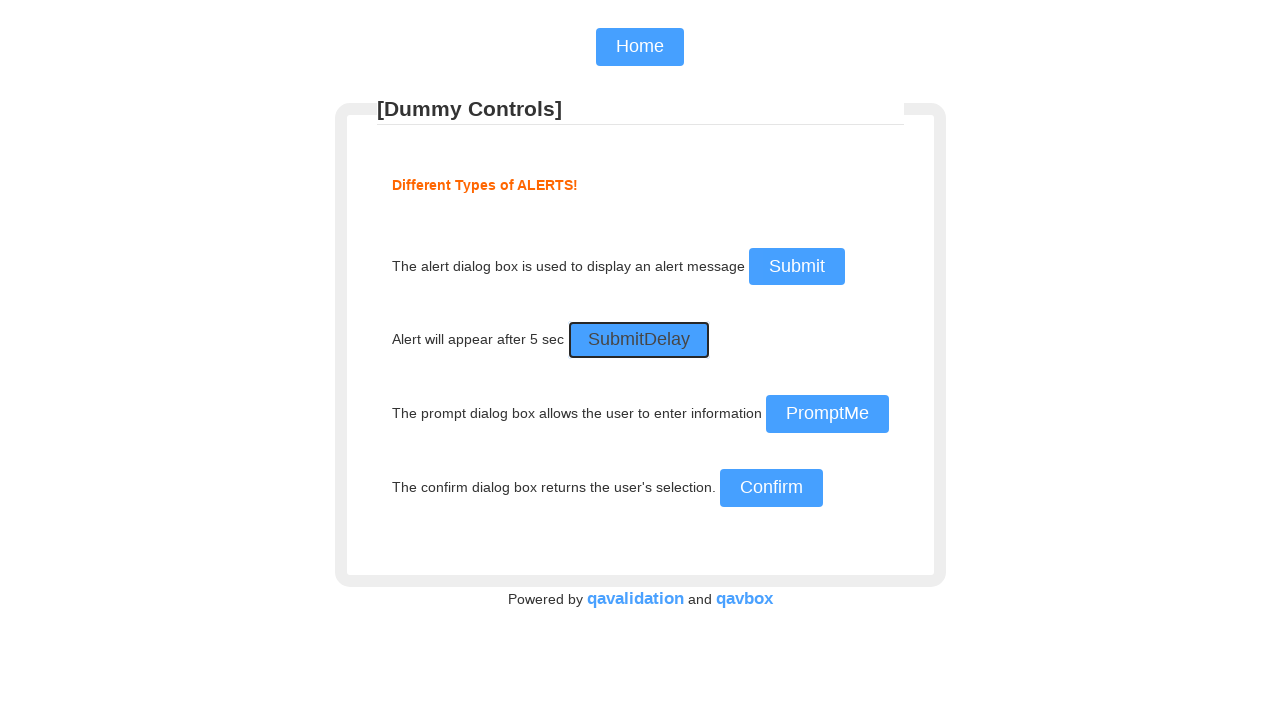

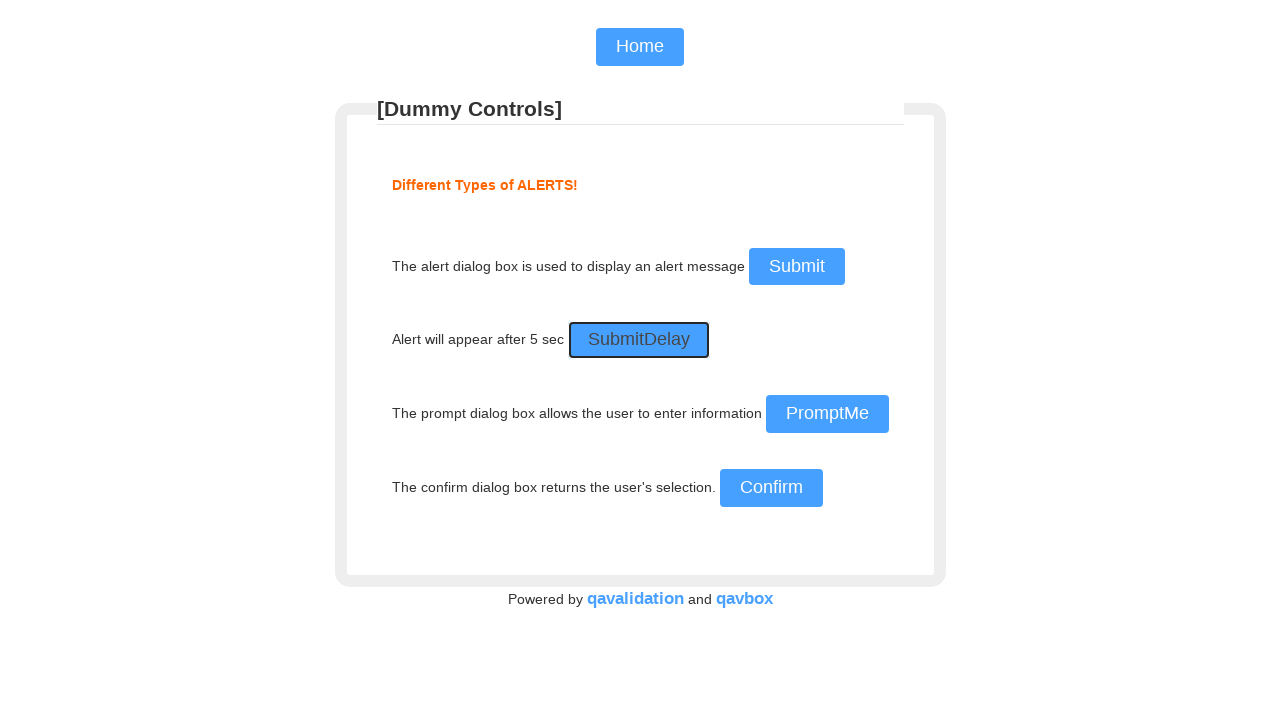